Tests the snake eyes safe scenario where a player rolls snake eyes but escapes with a 6 and gets "Drink" result.

Starting URL: http://100percentofthetimehotspaghetti.com/dice.html

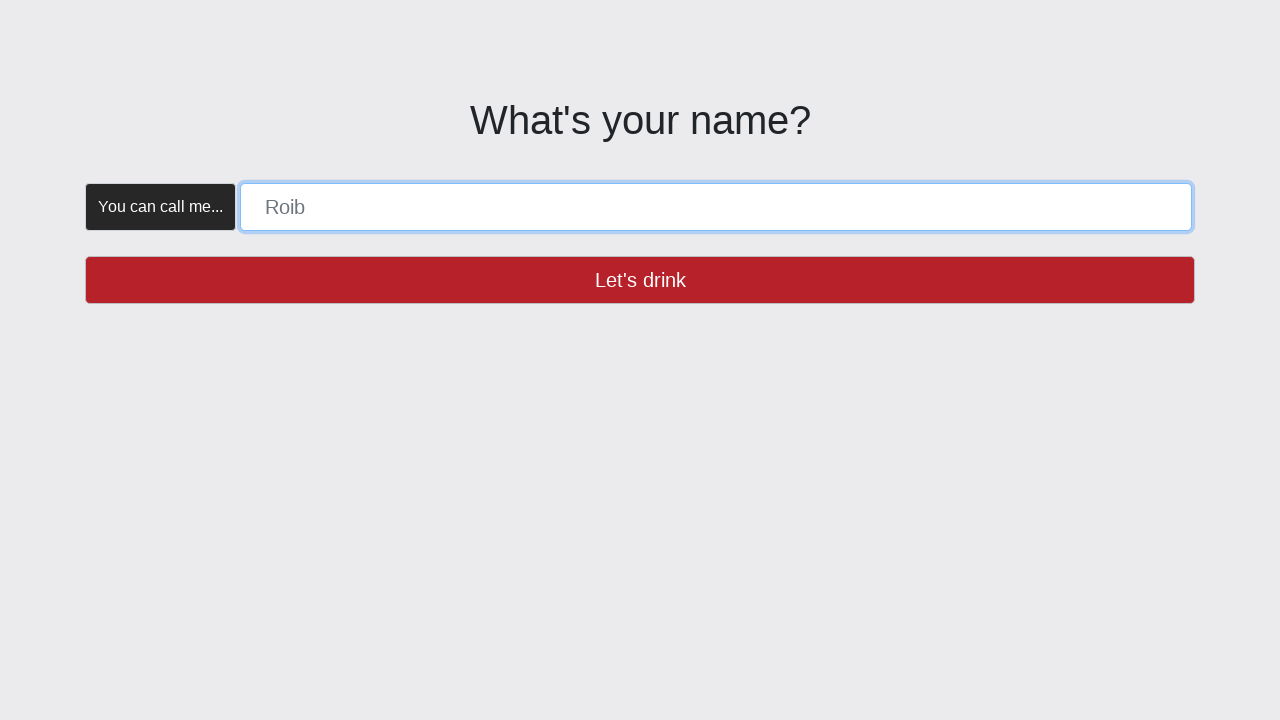

Name form field became visible
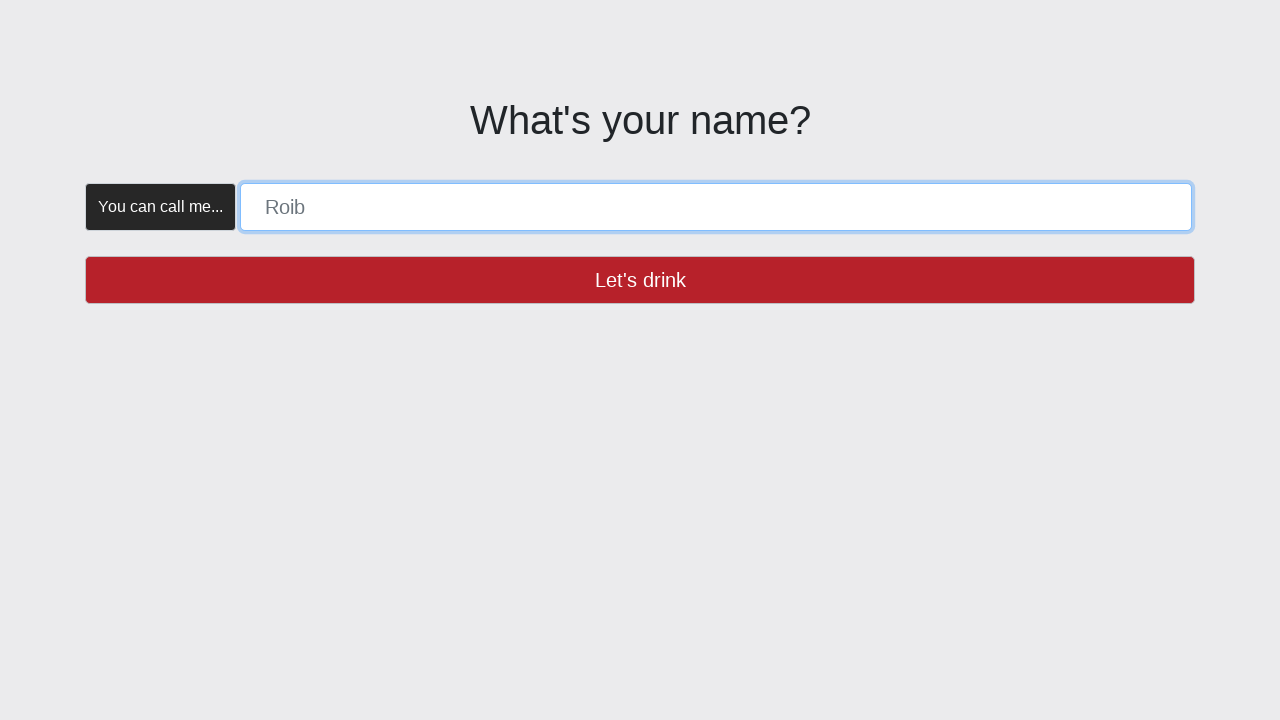

Filled name field with 'SNAKE_EYES_SAFE' on [placeholder="Roib"]
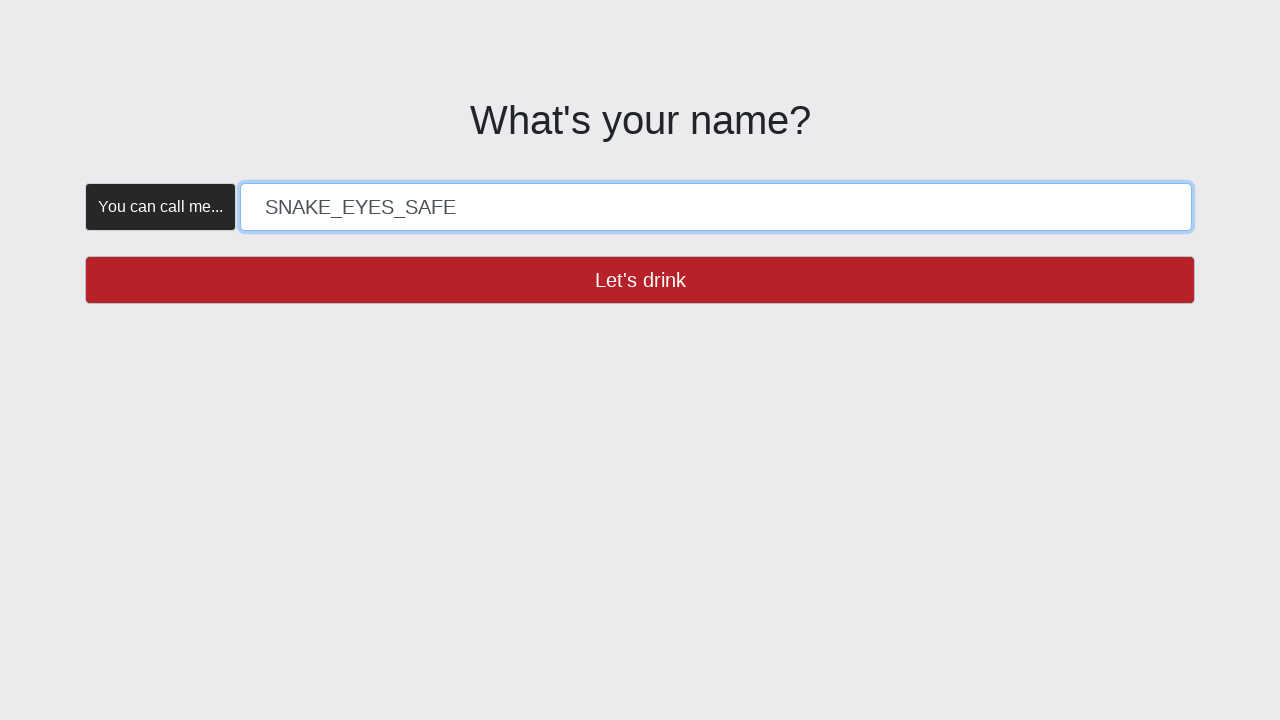

Clicked 'Let's drink' button at (640, 280) on button:has-text("Let's drink")
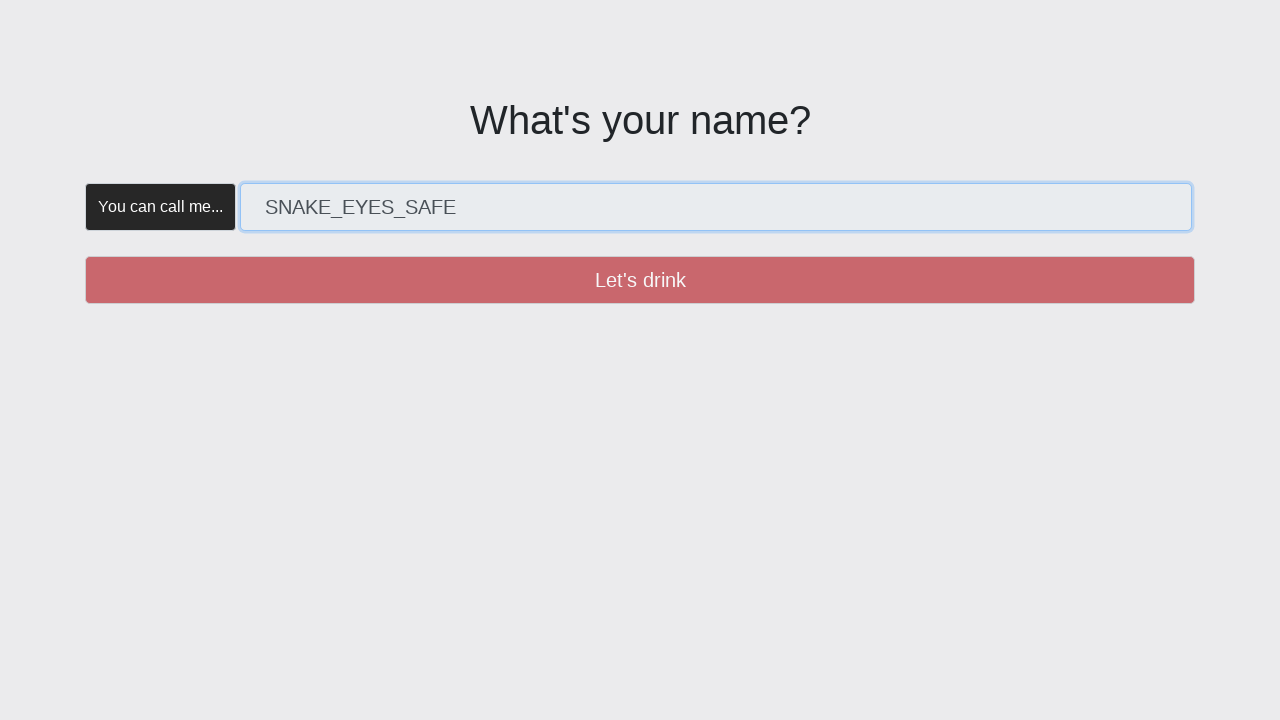

Create button became enabled at (355, 182) on button:has-text("Create")
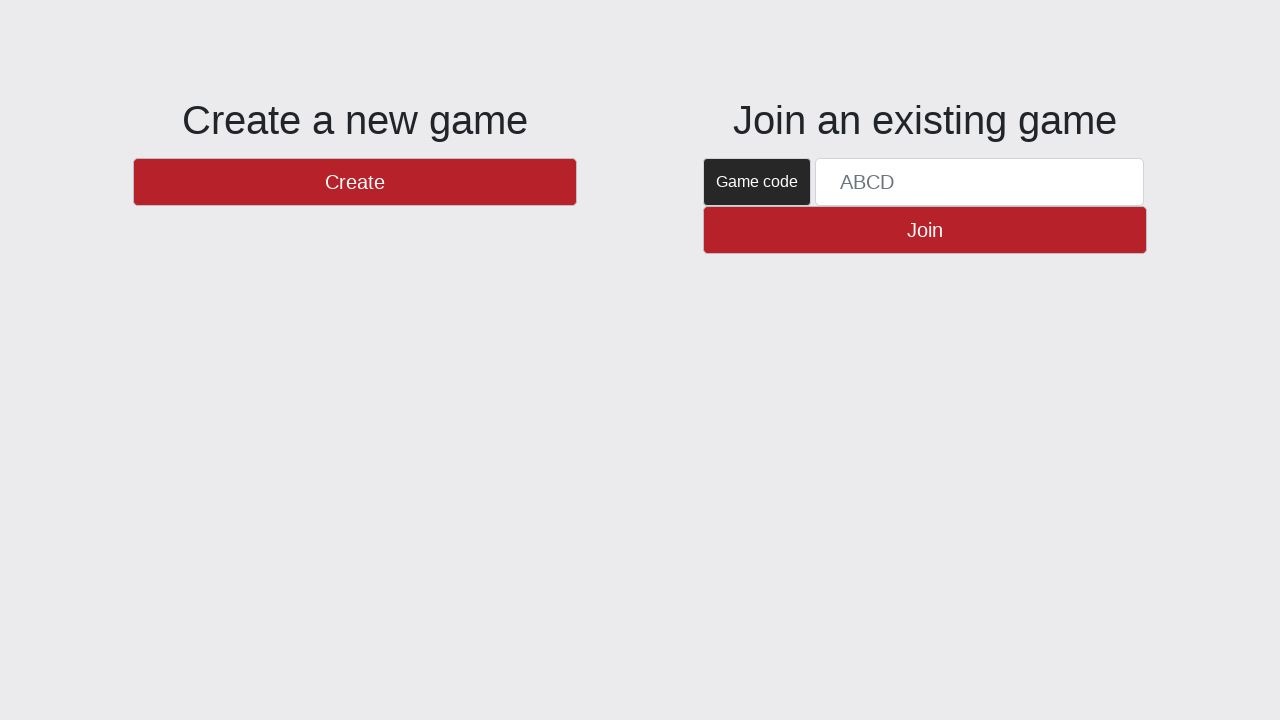

Clicked Create button at (355, 182) on button:has-text("Create")
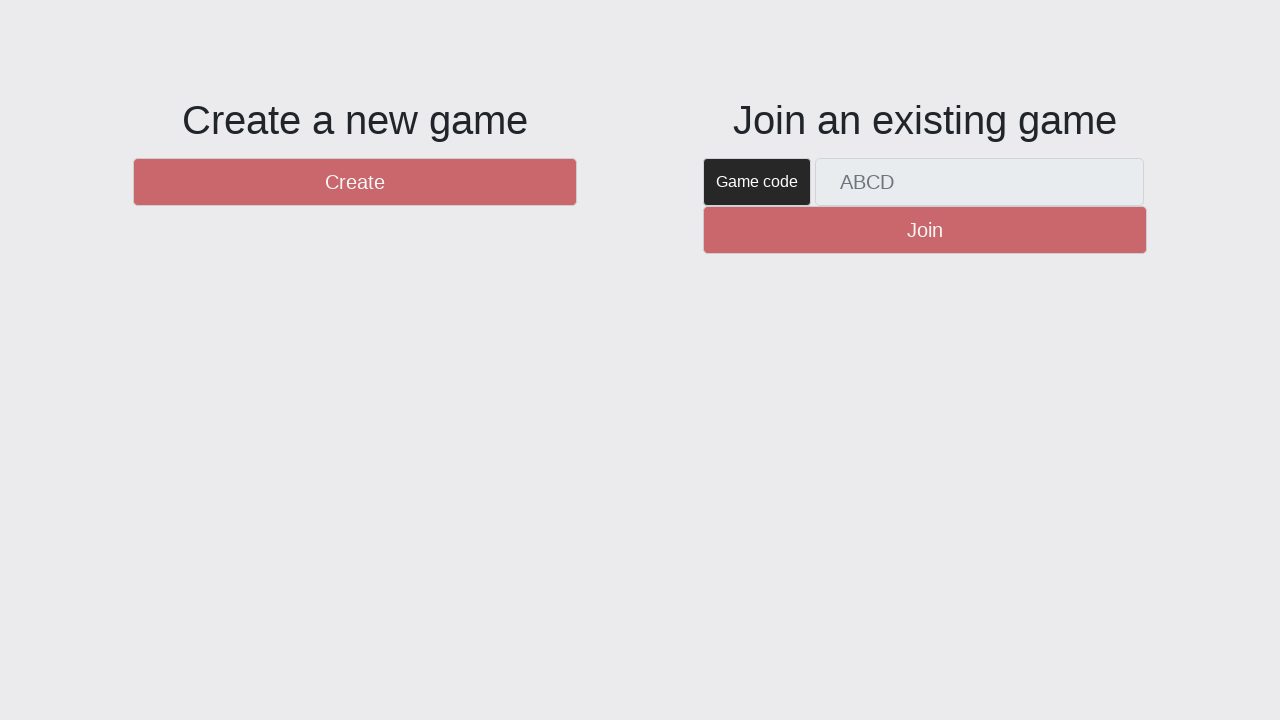

New Round button became enabled at (1108, 652) on #btnNewRound
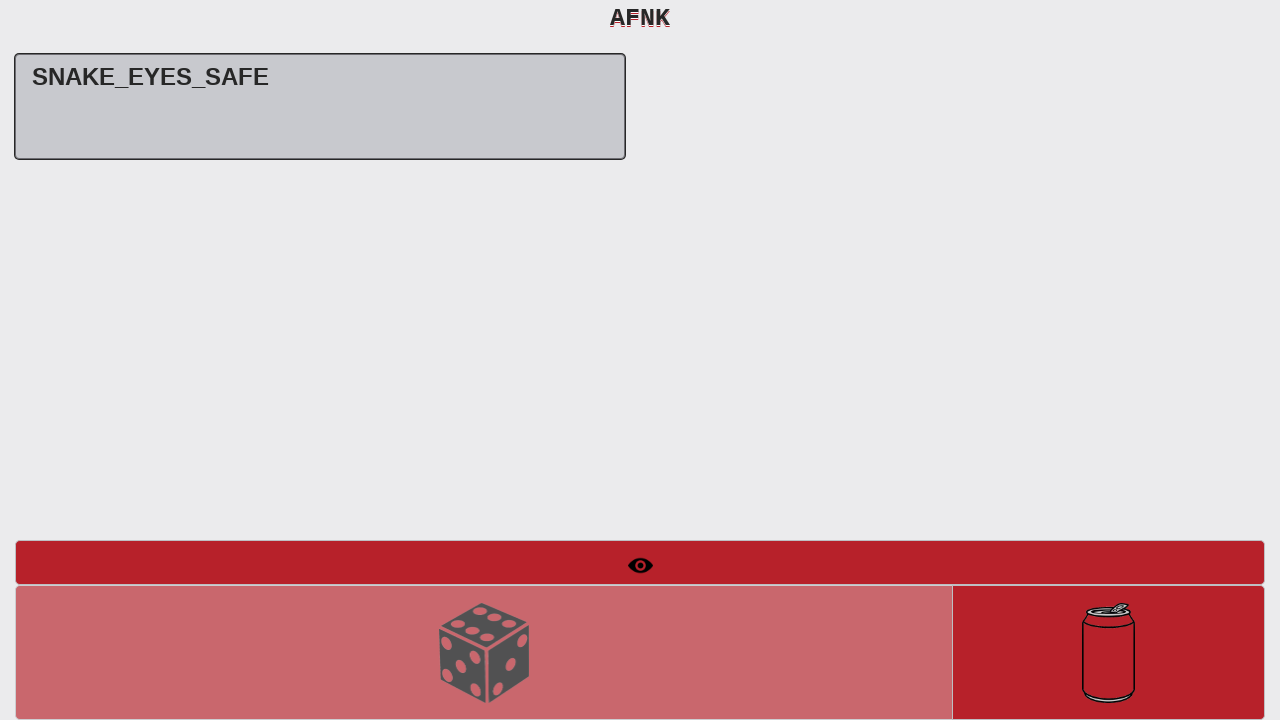

Clicked New Round button at (1108, 652) on #btnNewRound
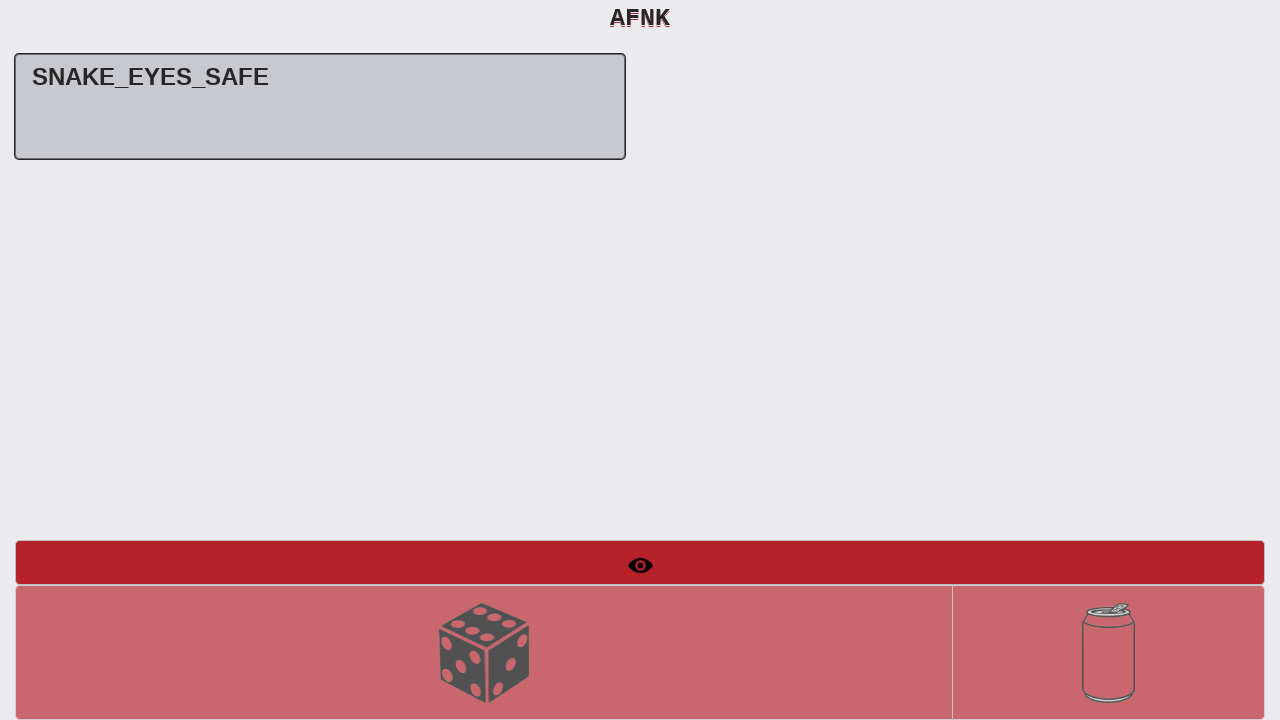

Roll Dice button became enabled for first roll at (484, 652) on #btnRollDice
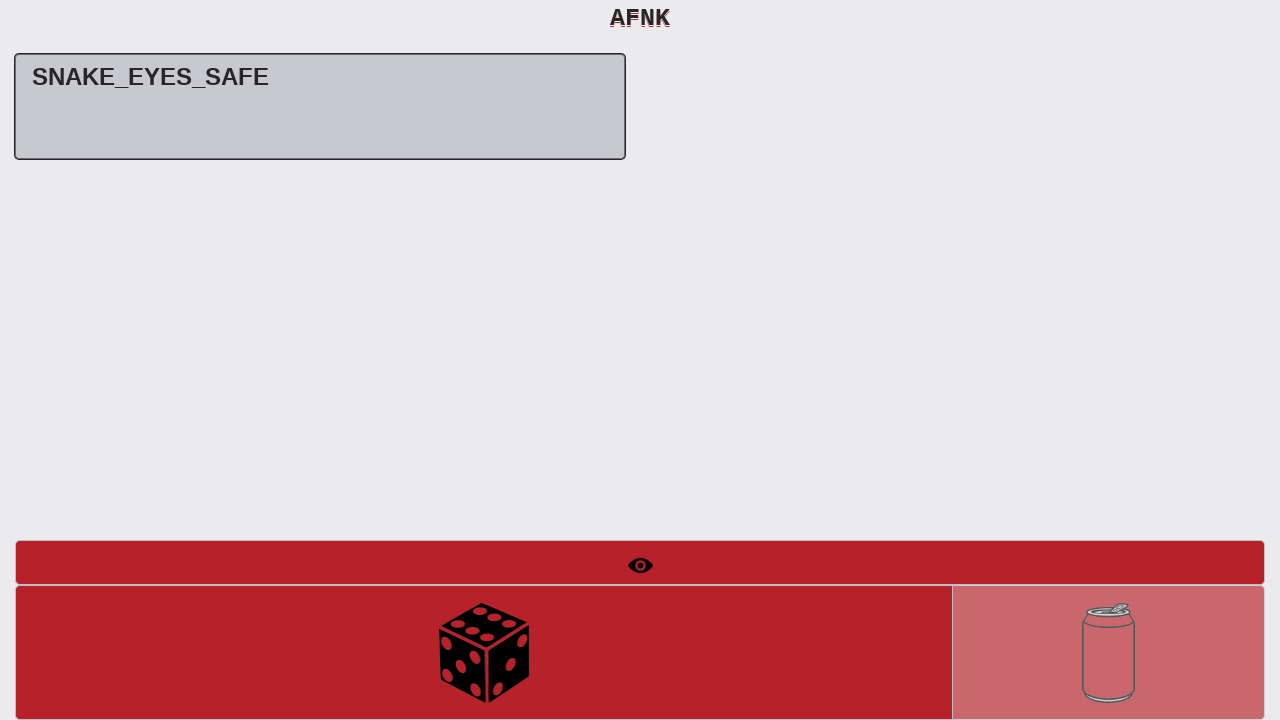

Clicked Roll Dice button for first roll (rolled snake eyes) at (484, 652) on #btnRollDice
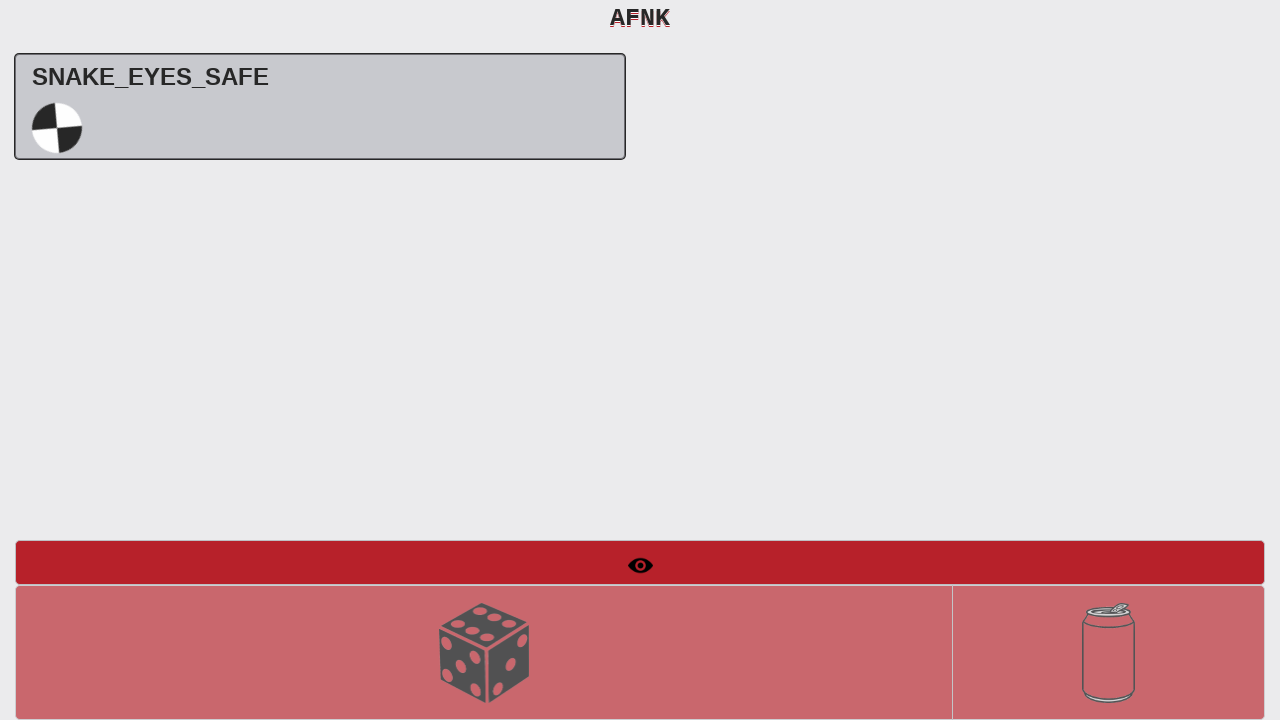

Roll Dice button became enabled for second roll at (484, 652) on #btnRollDice
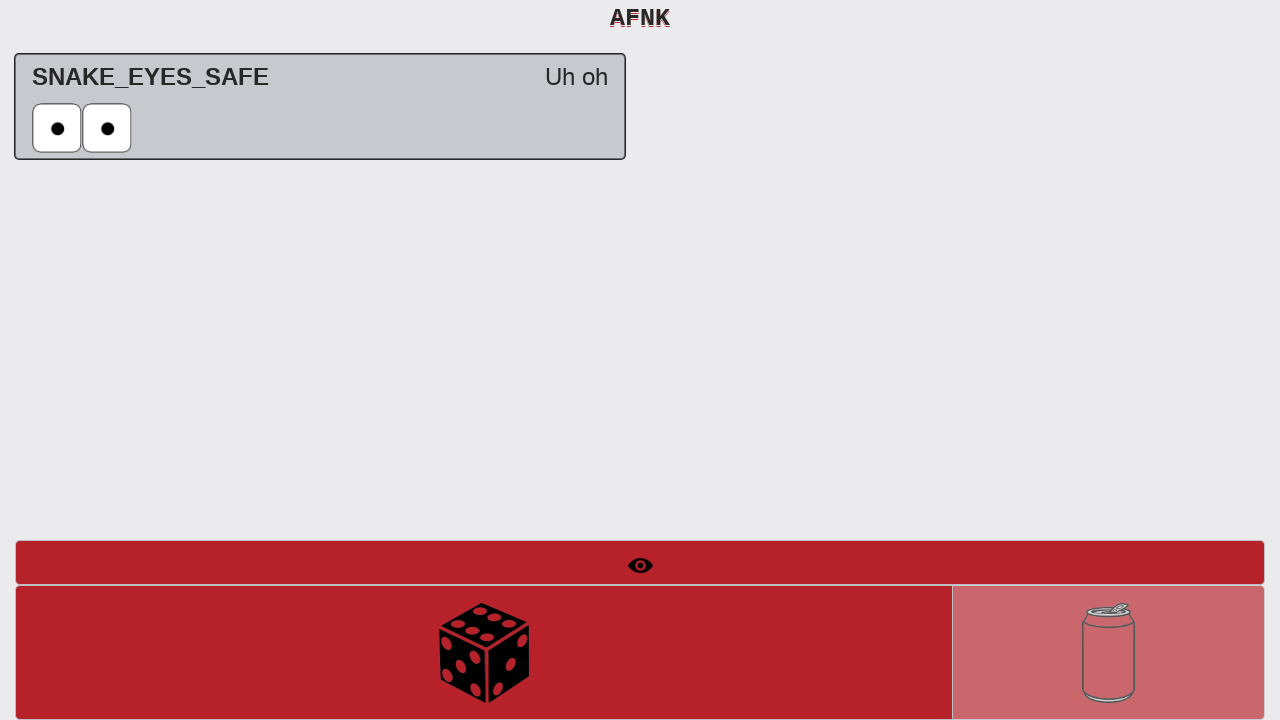

Clicked Roll Dice button for second roll (rolled 6 to escape snake eyes) at (484, 652) on #btnRollDice
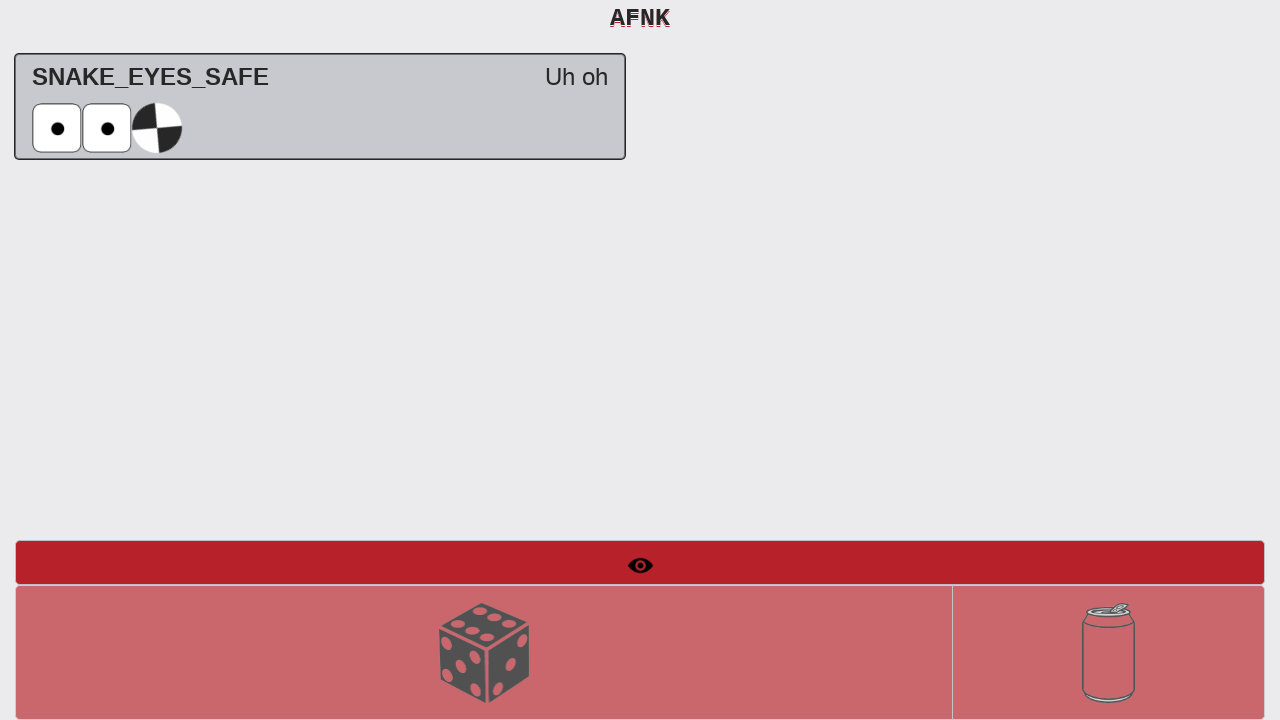

New Round button became enabled after escape roll at (1108, 652) on #btnNewRound
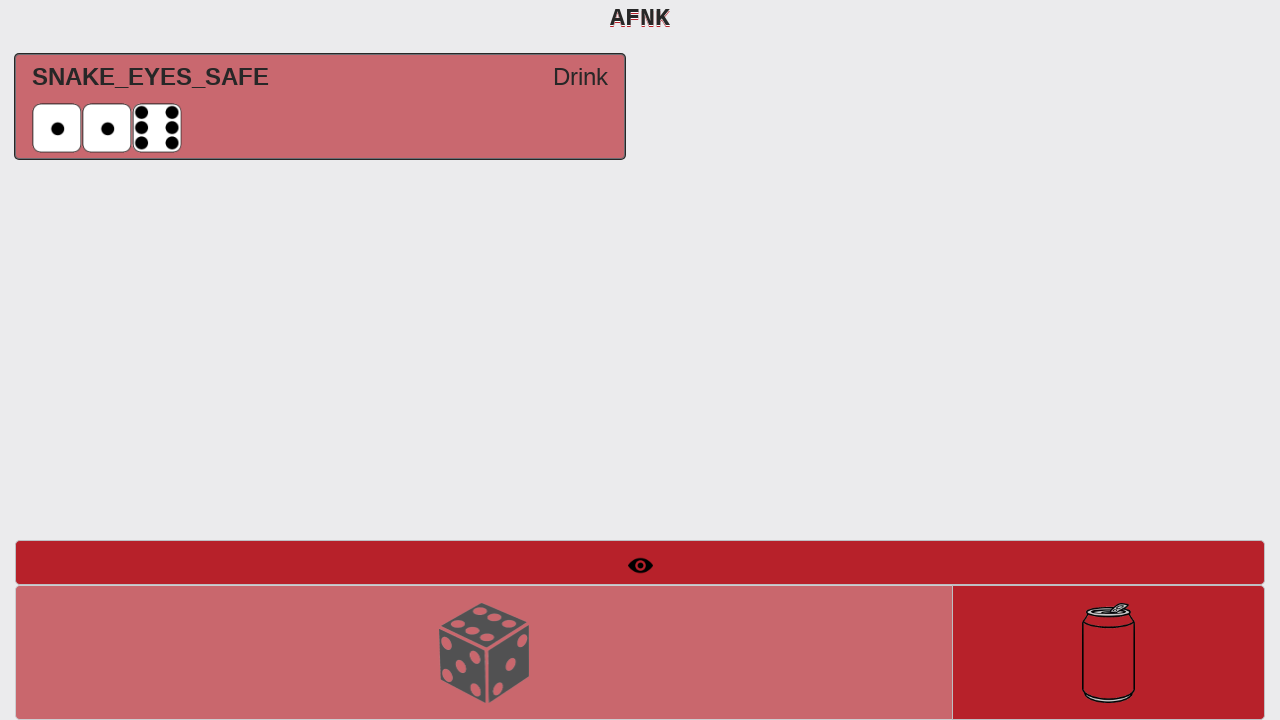

Verified 'SNAKE_EYES_SAFE Drink' result displayed - snake eyes safe scenario completed successfully
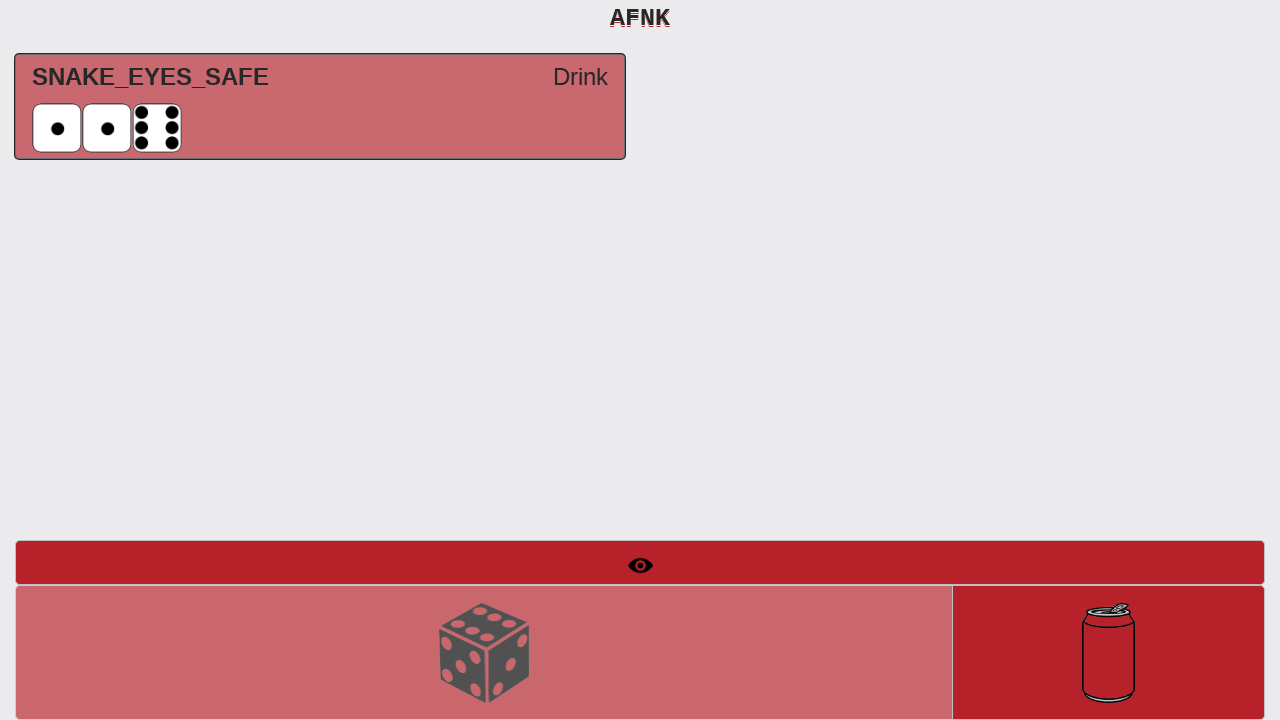

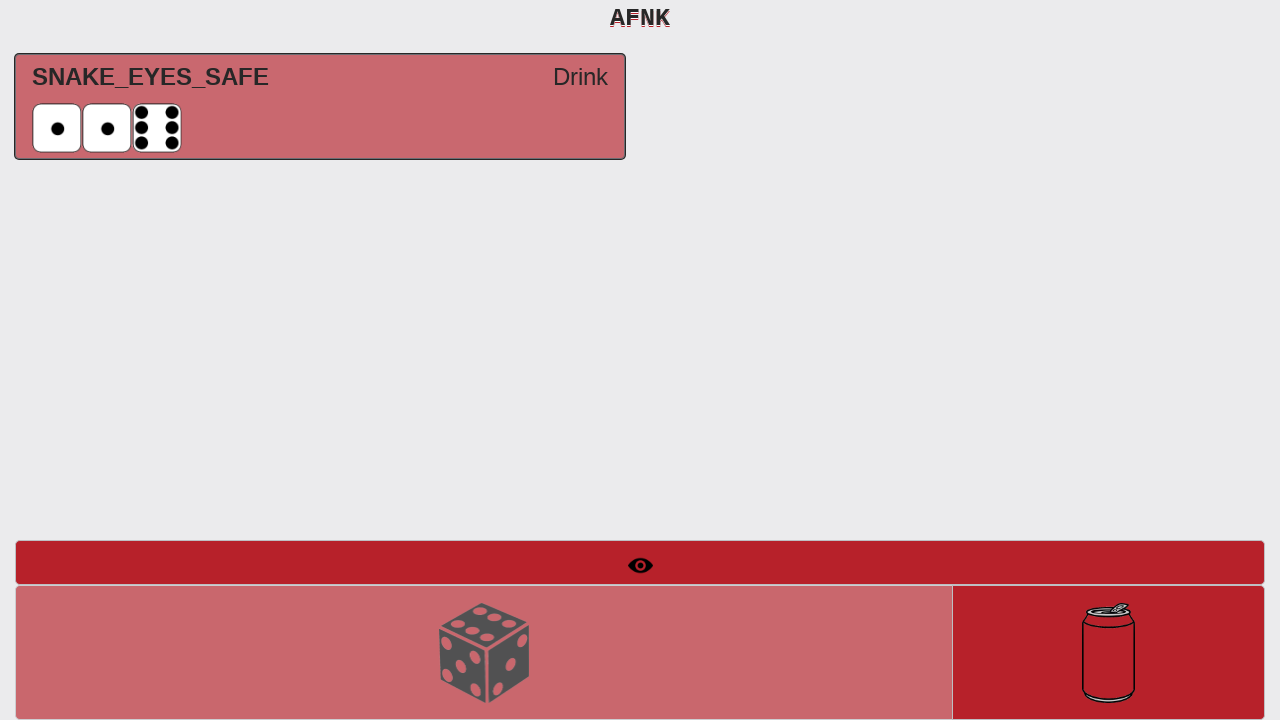